Tests AJAX functionality by clicking a button that triggers an AJAX request and waiting for the data to load

Starting URL: http://uitestingplayground.com/ajax

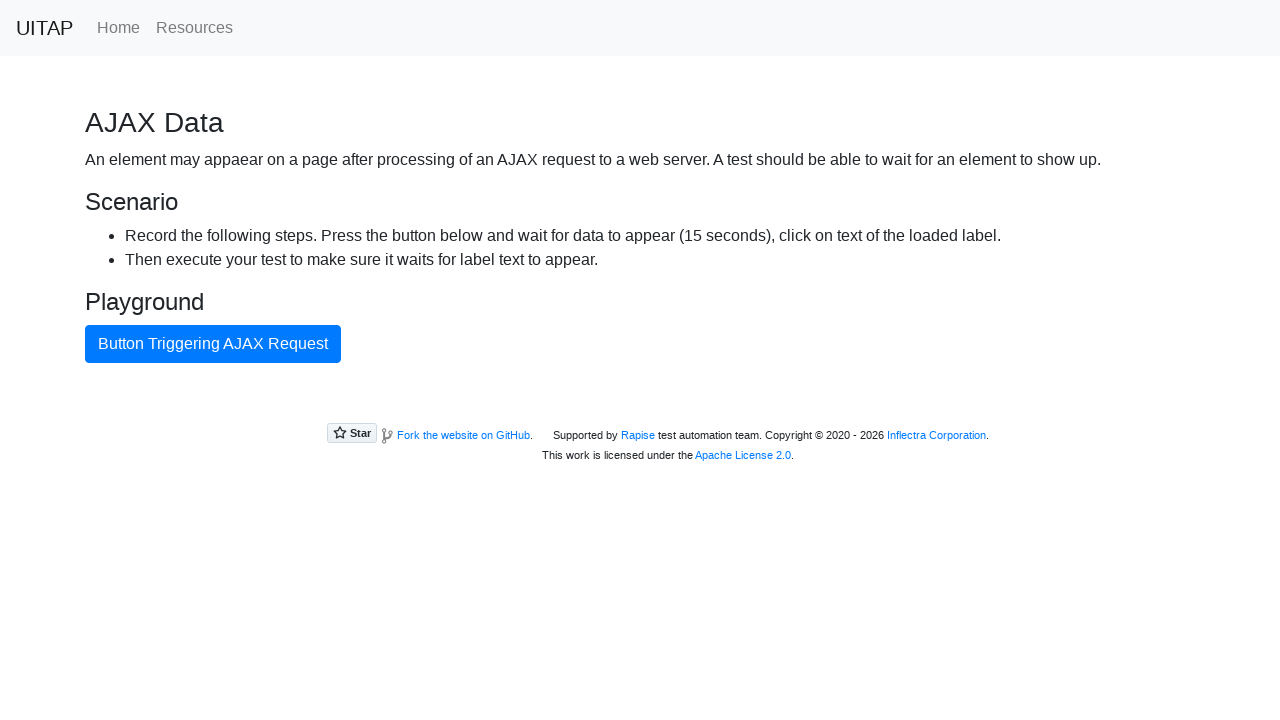

Clicked AJAX button to trigger request at (213, 344) on #ajaxButton
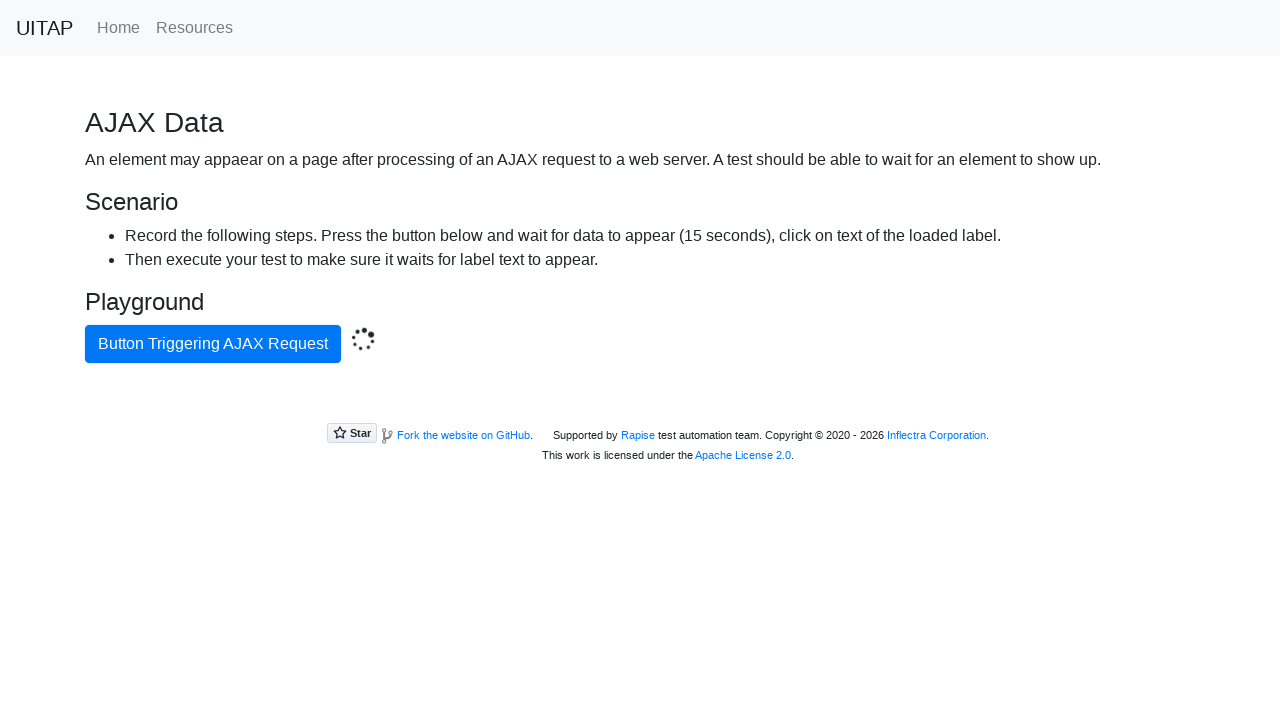

AJAX content loaded successfully
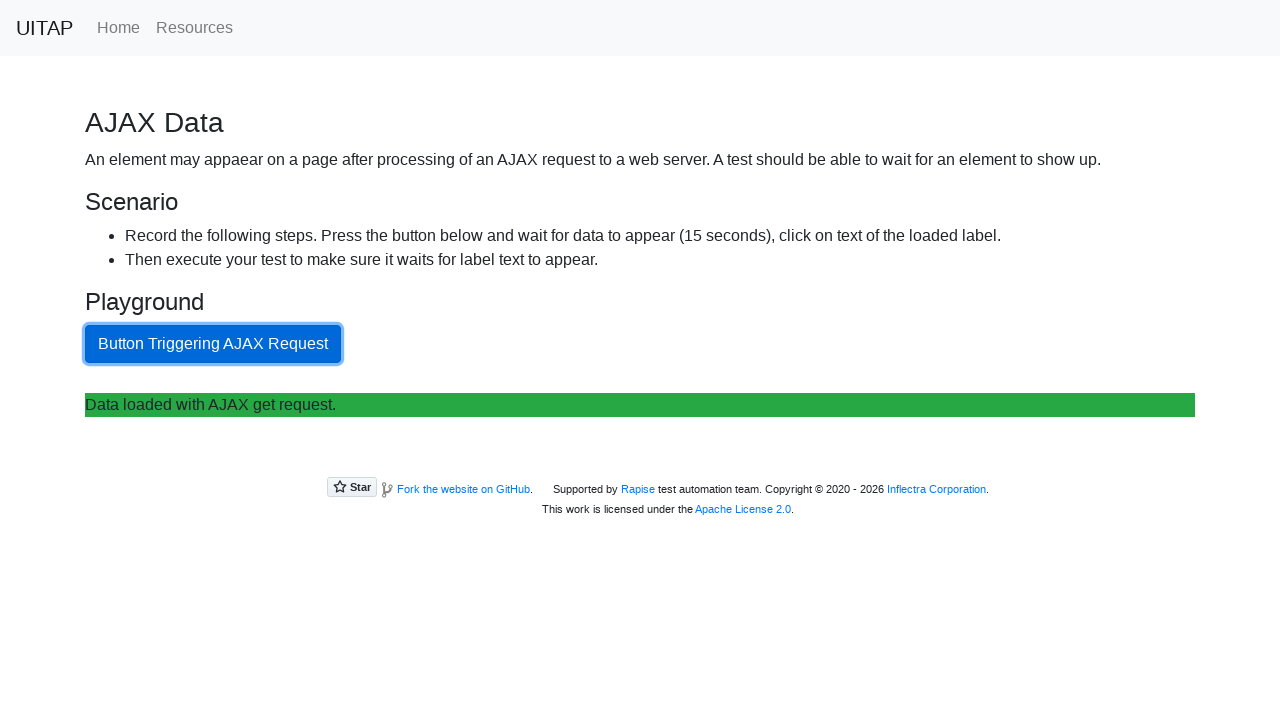

Retrieved text content from AJAX response
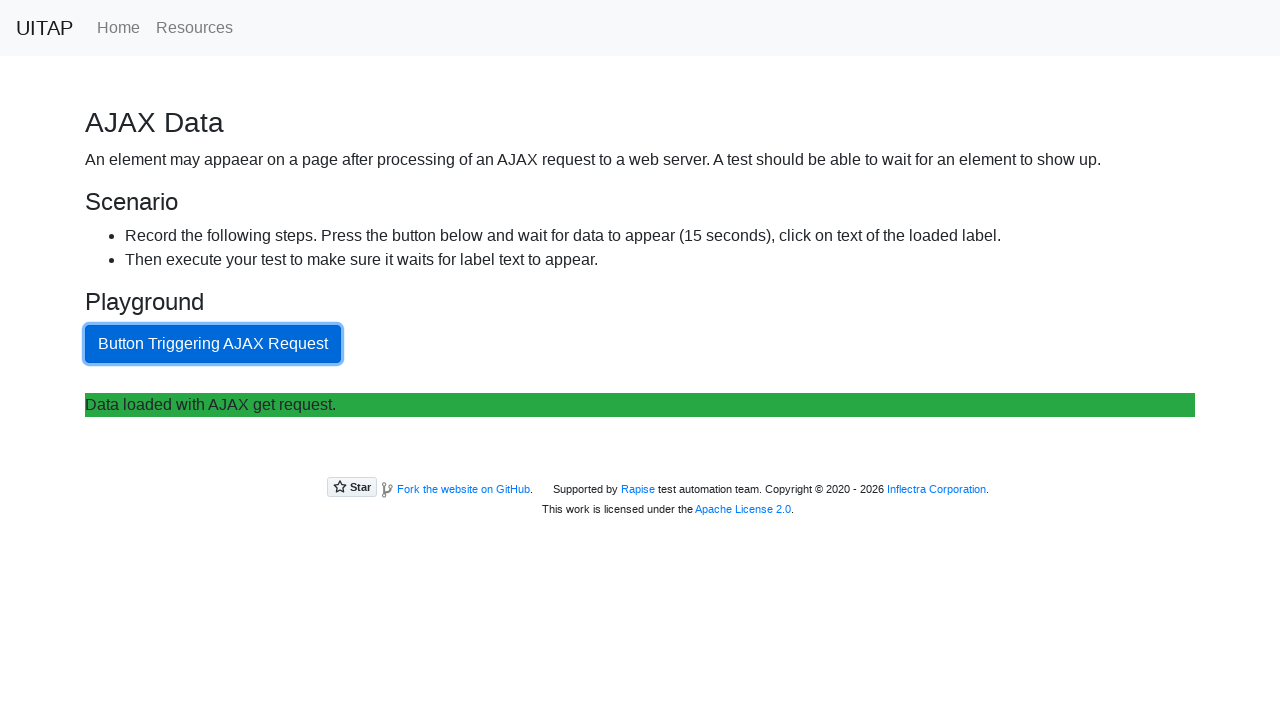

Verified that AJAX content is not empty
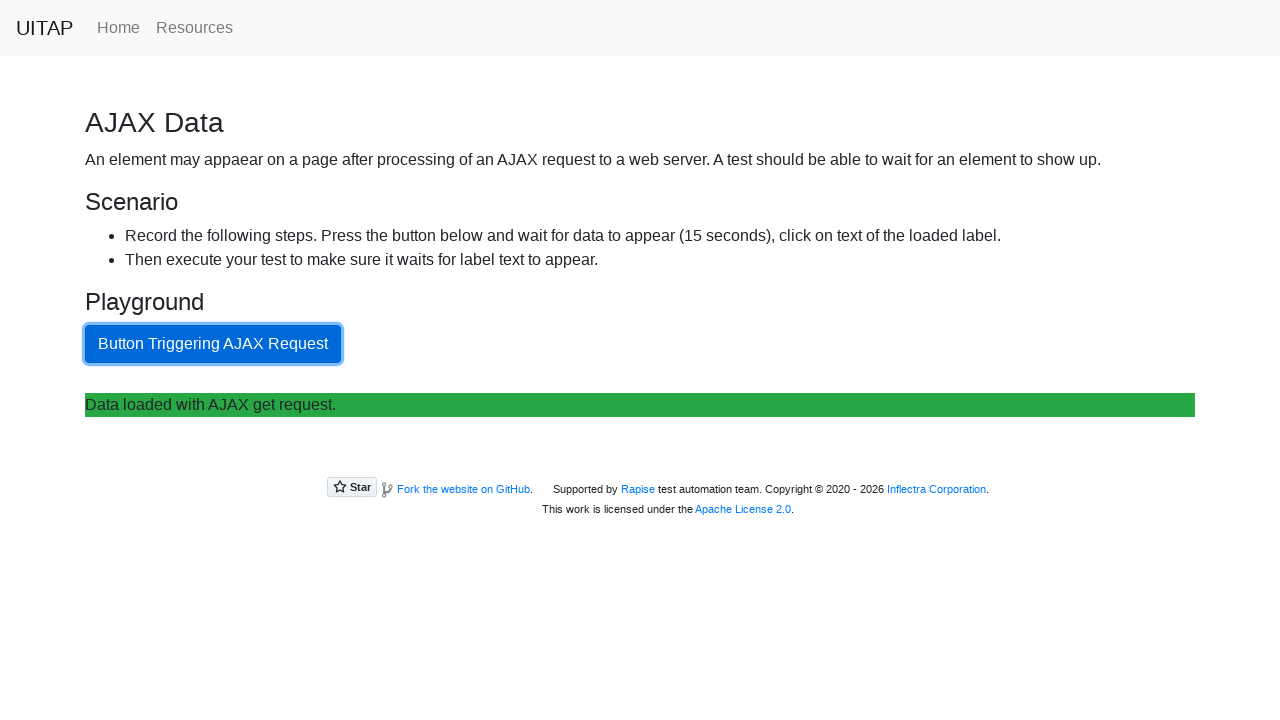

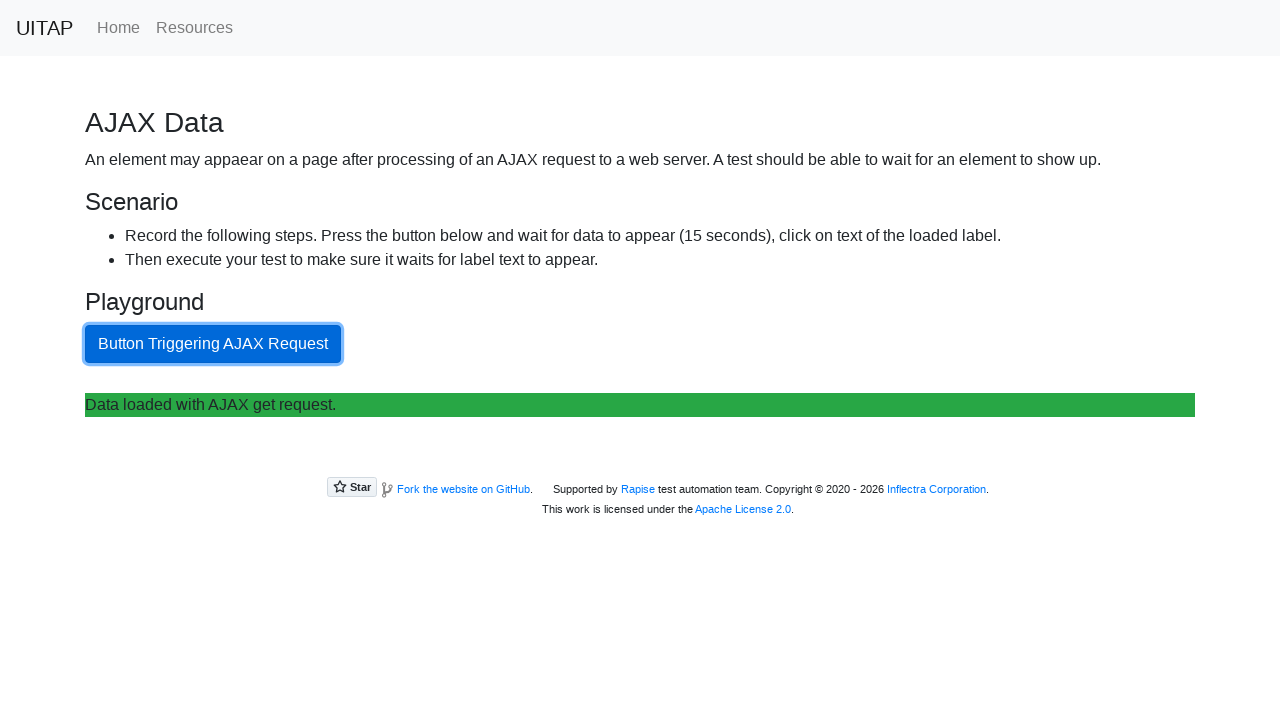